Tests order form with American Express card using a valid combination of card number, month, and year.

Starting URL: https://demoblaze.com/

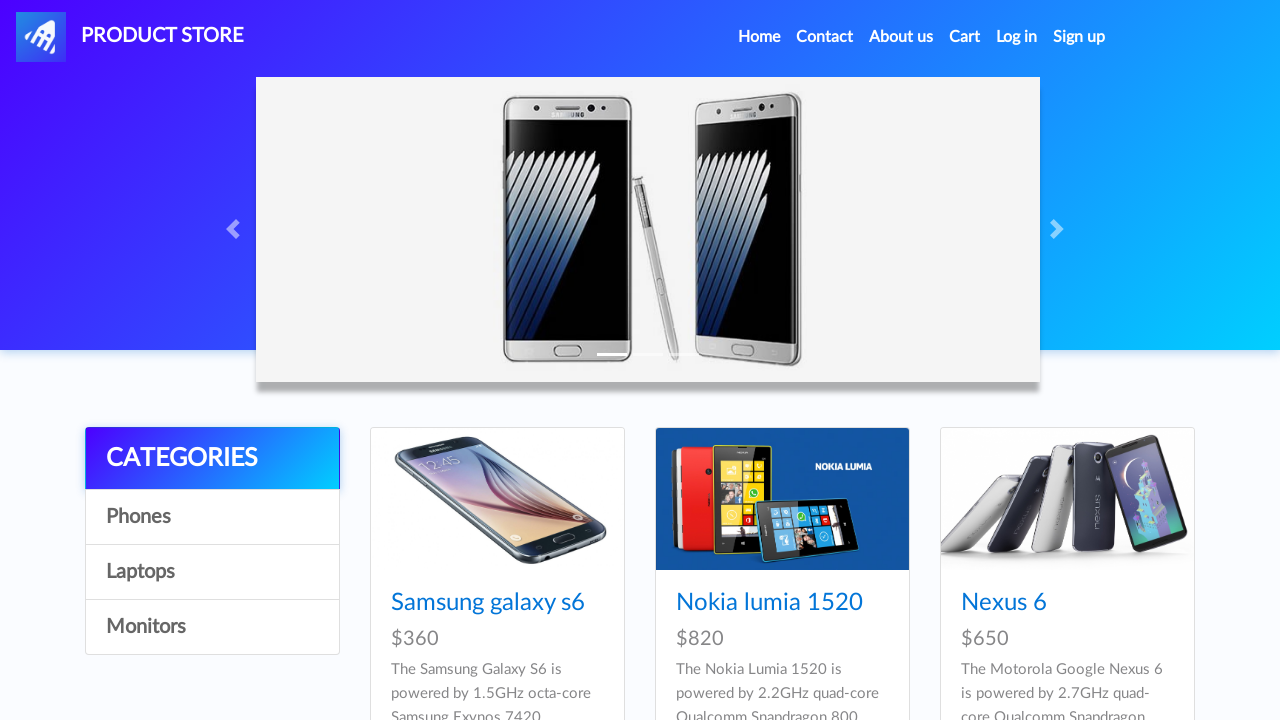

Clicked on product 8 image to view product details at (782, 360) on (//div[@class='card h-100']//img)[8]
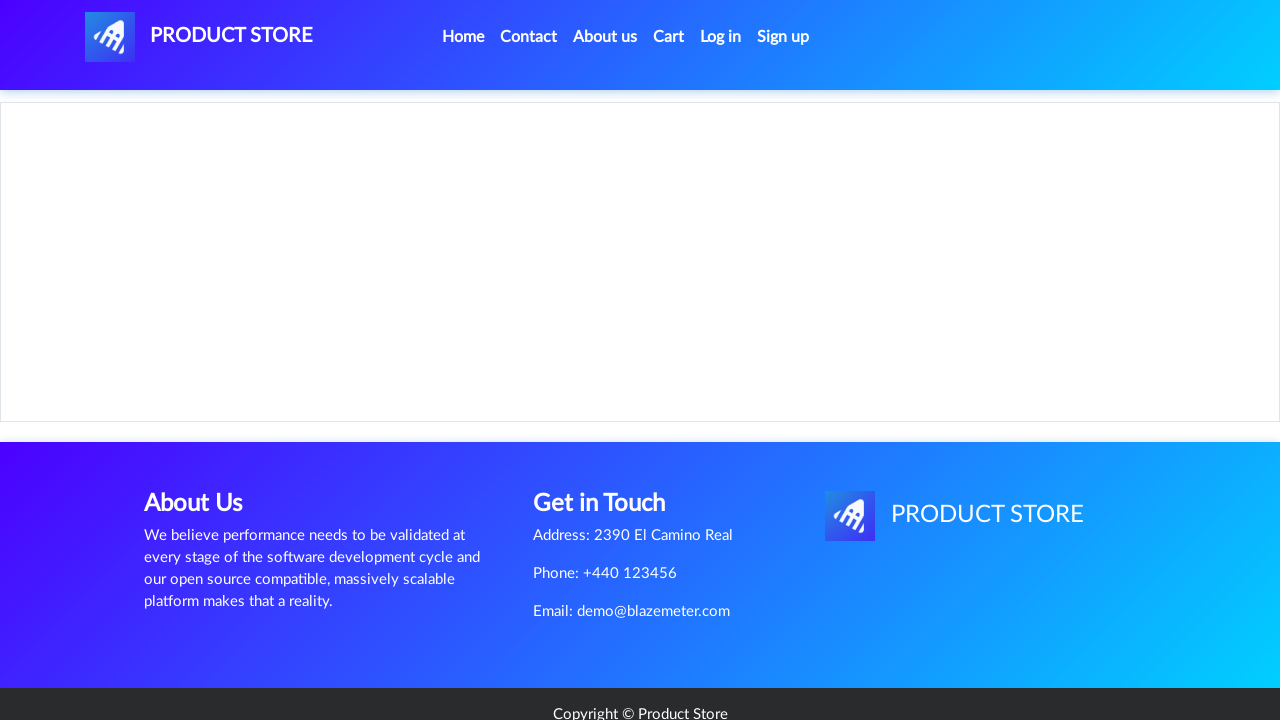

Clicked 'Add to cart' button to add product to cart at (610, 440) on text=Add to cart
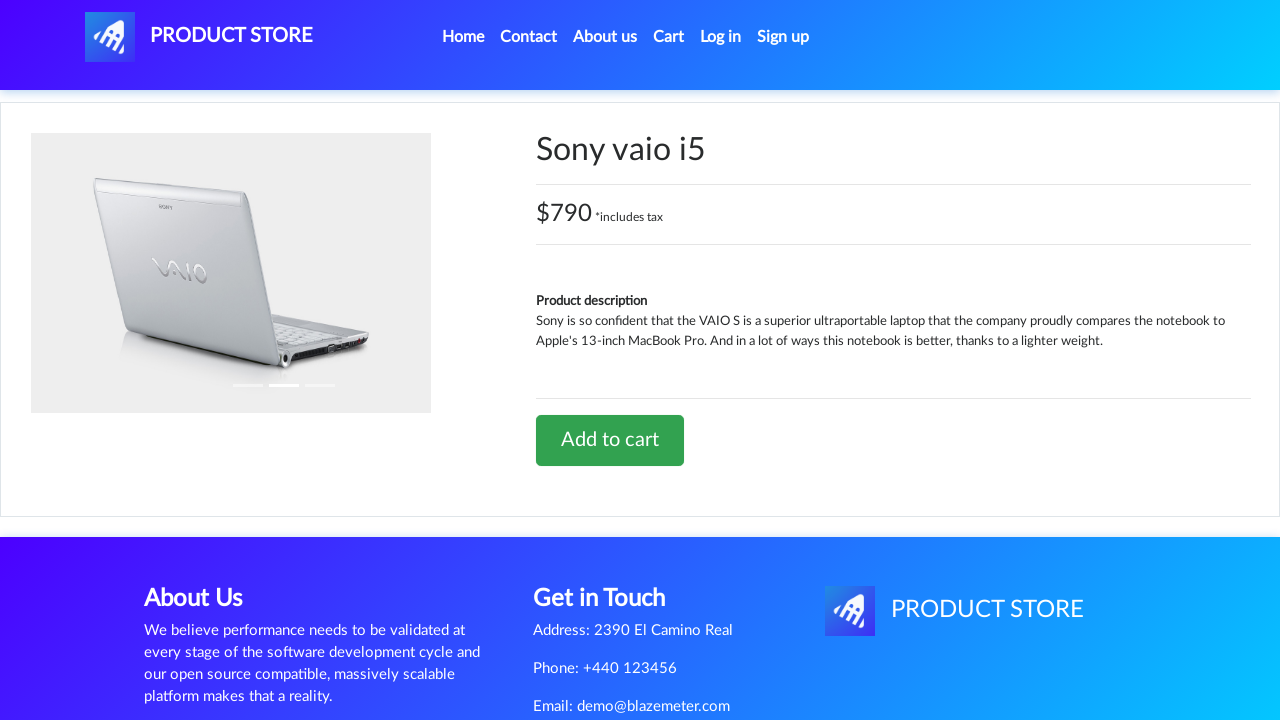

Navigated to Cart page at (669, 37) on internal:role=link[name="Cart"i] >> nth=0
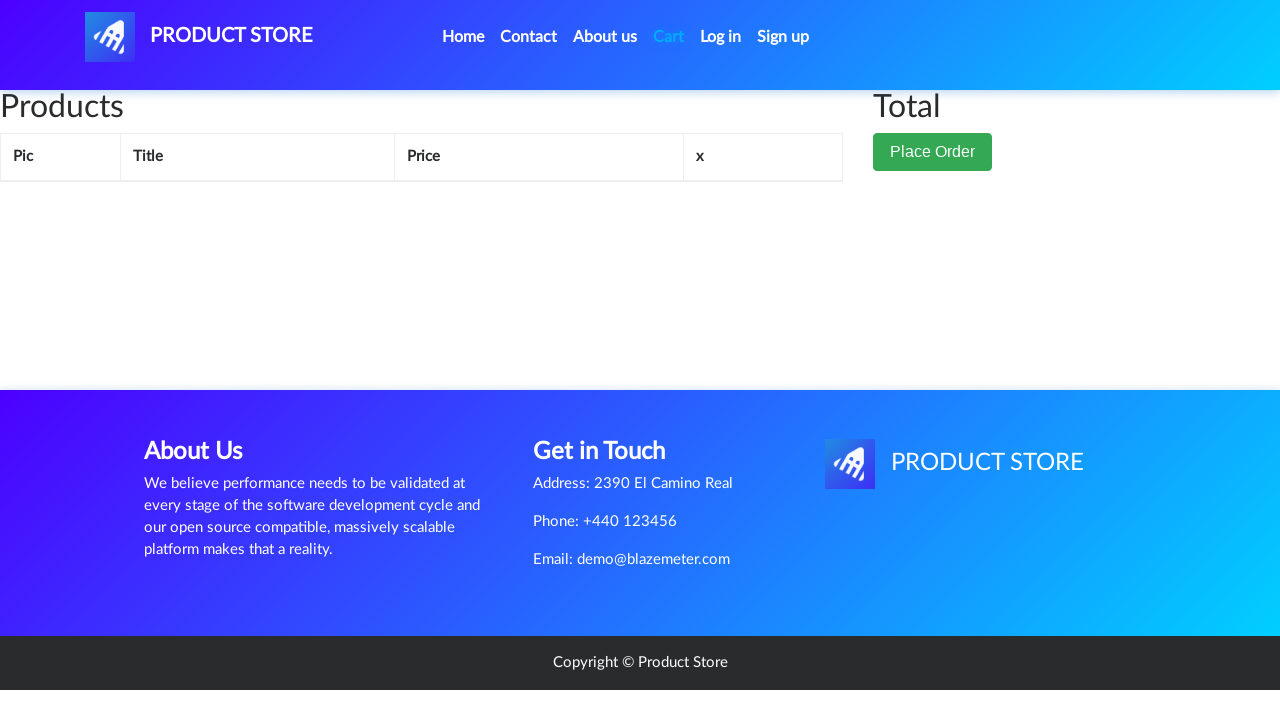

Clicked 'Place Order' button to open order form at (933, 152) on internal:role=button[name="Place Order"i]
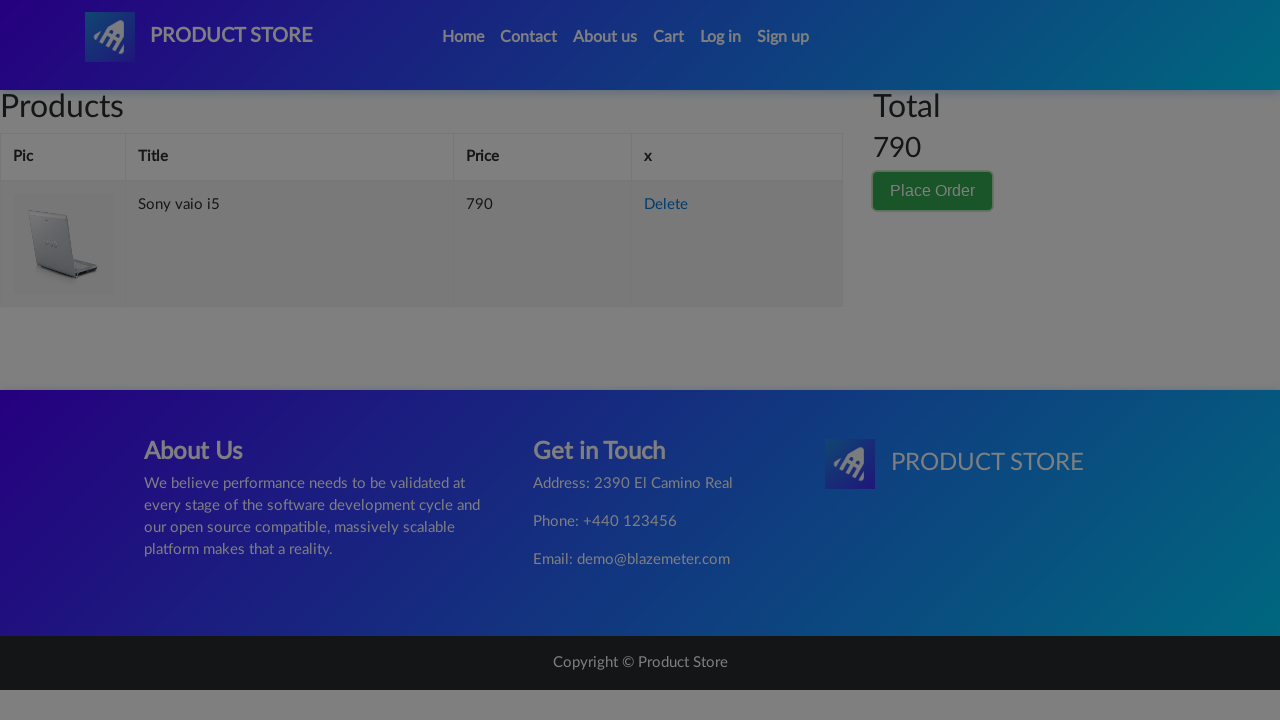

Filled name field with 'John Doe' on #name
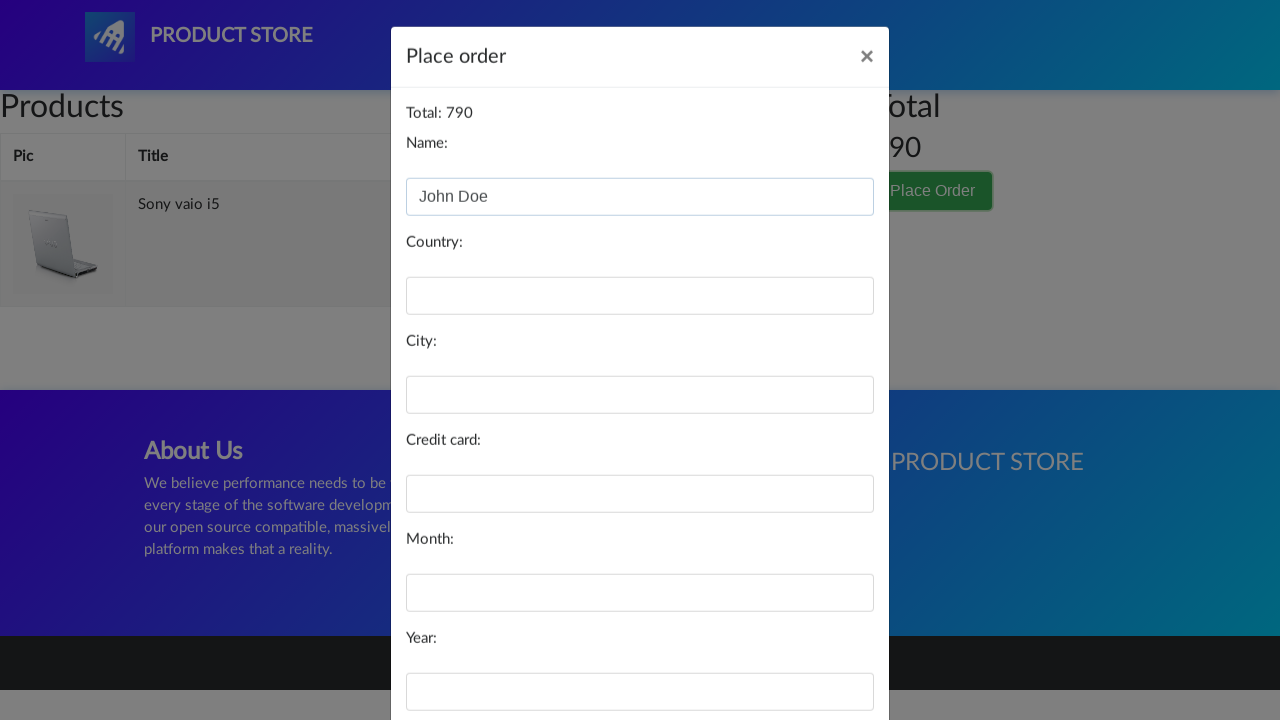

Filled country field with 'South Korea' on #country
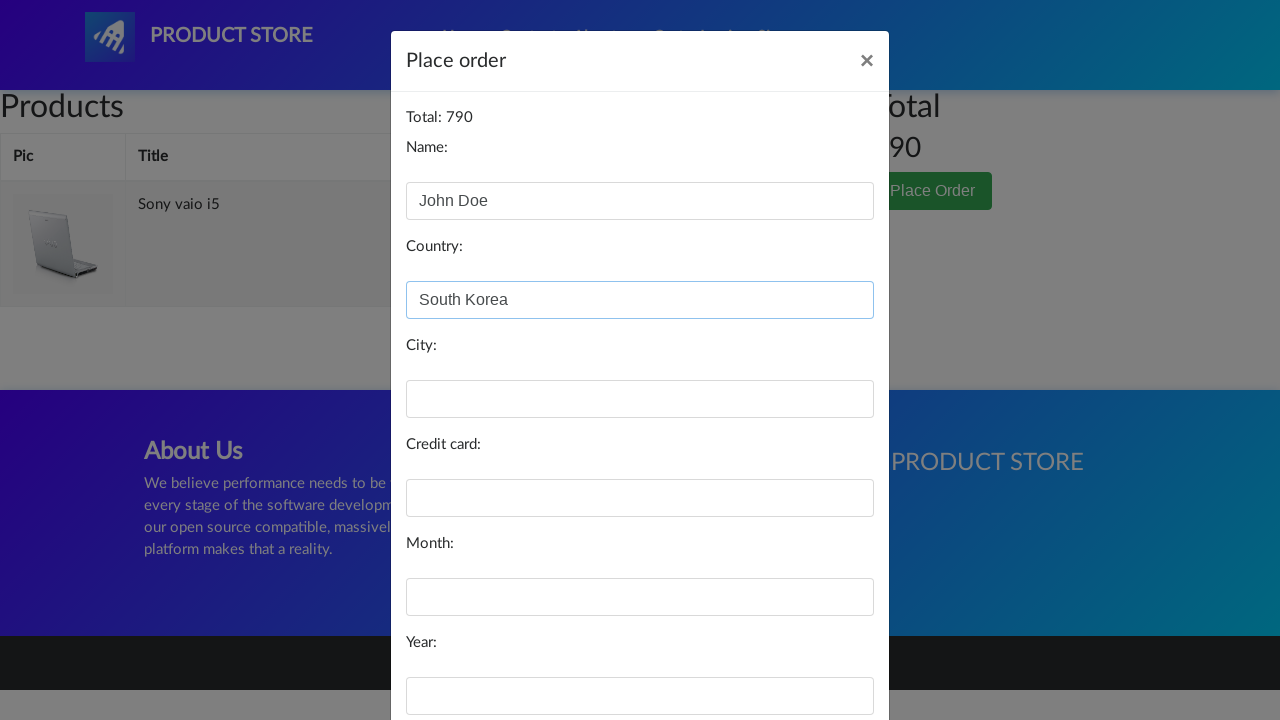

Filled city field with 'Seoul' on #city
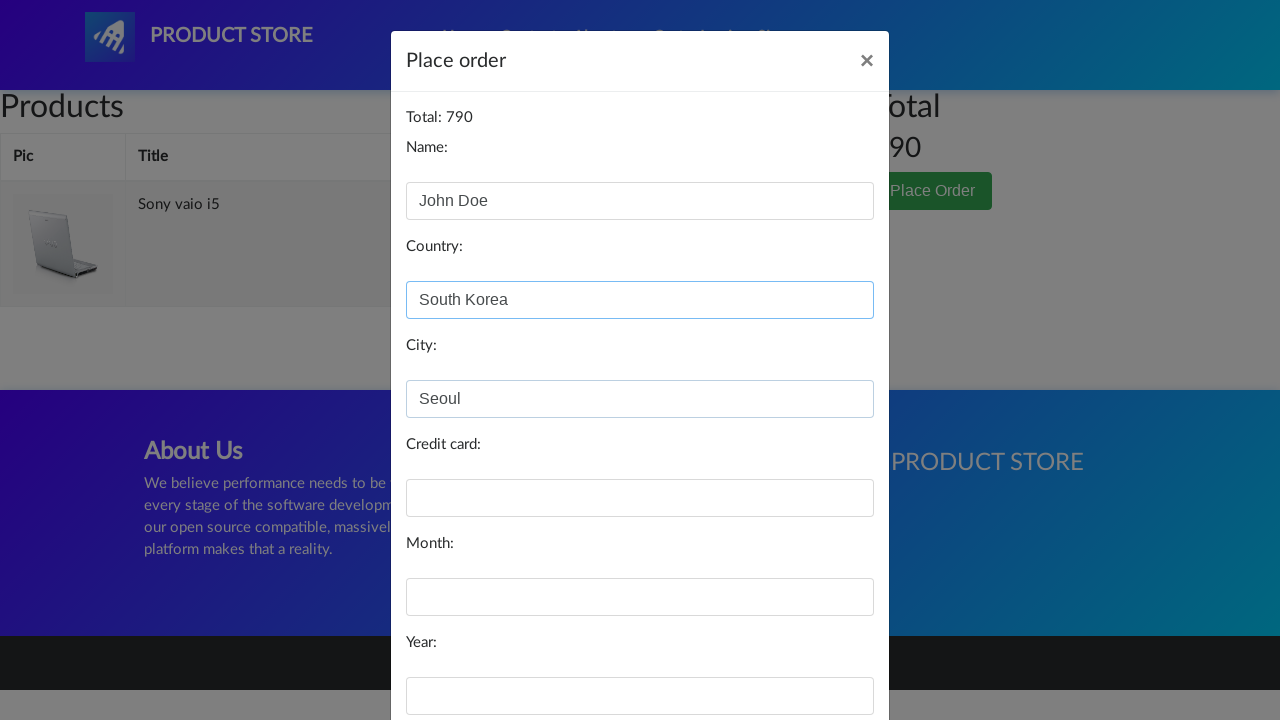

Filled card field with American Express card number '371449635398431' on #card
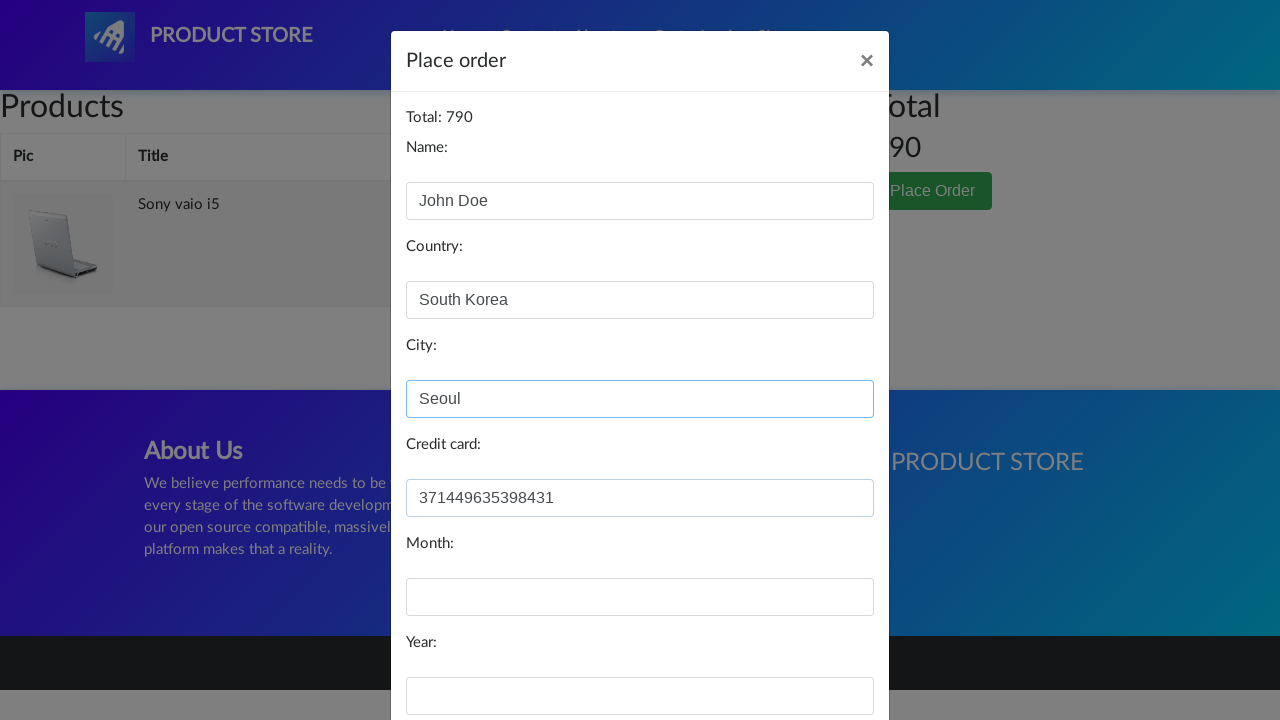

Filled month field with '07' on #month
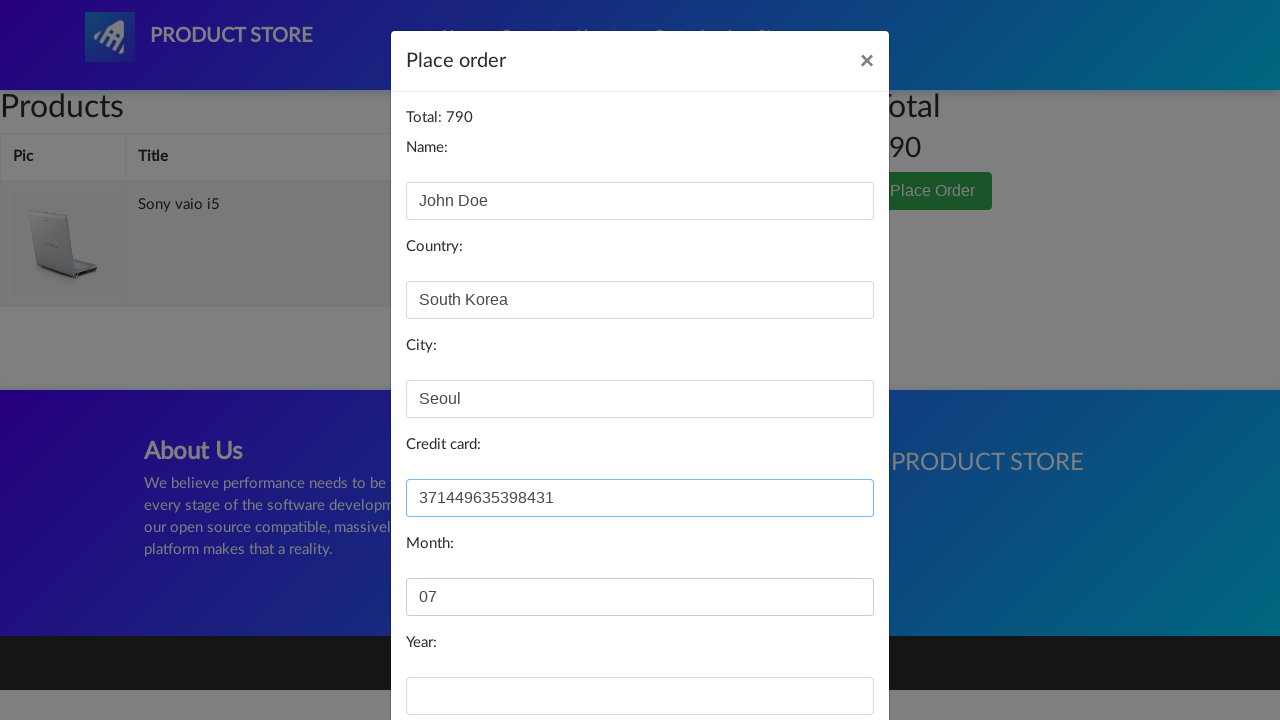

Filled year field with '2025' on #year
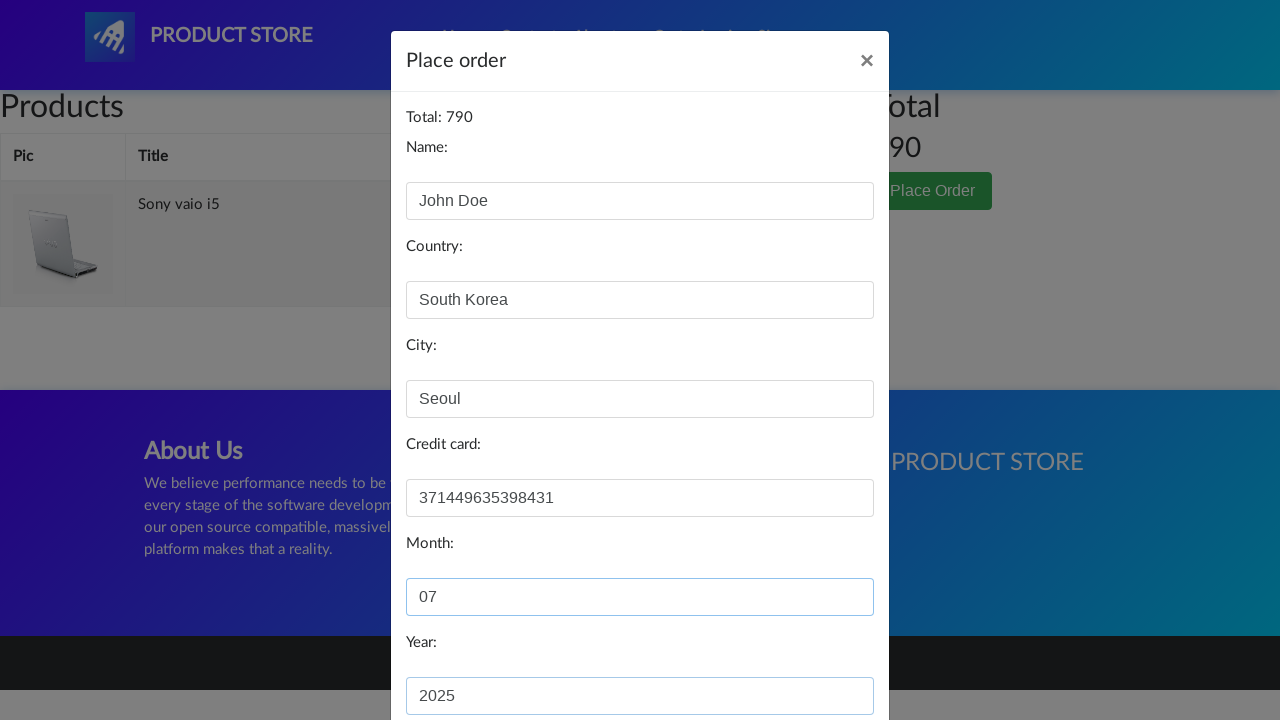

Clicked 'Purchase' button to submit order with American Express card at (823, 655) on internal:role=button[name="Purchase"i]
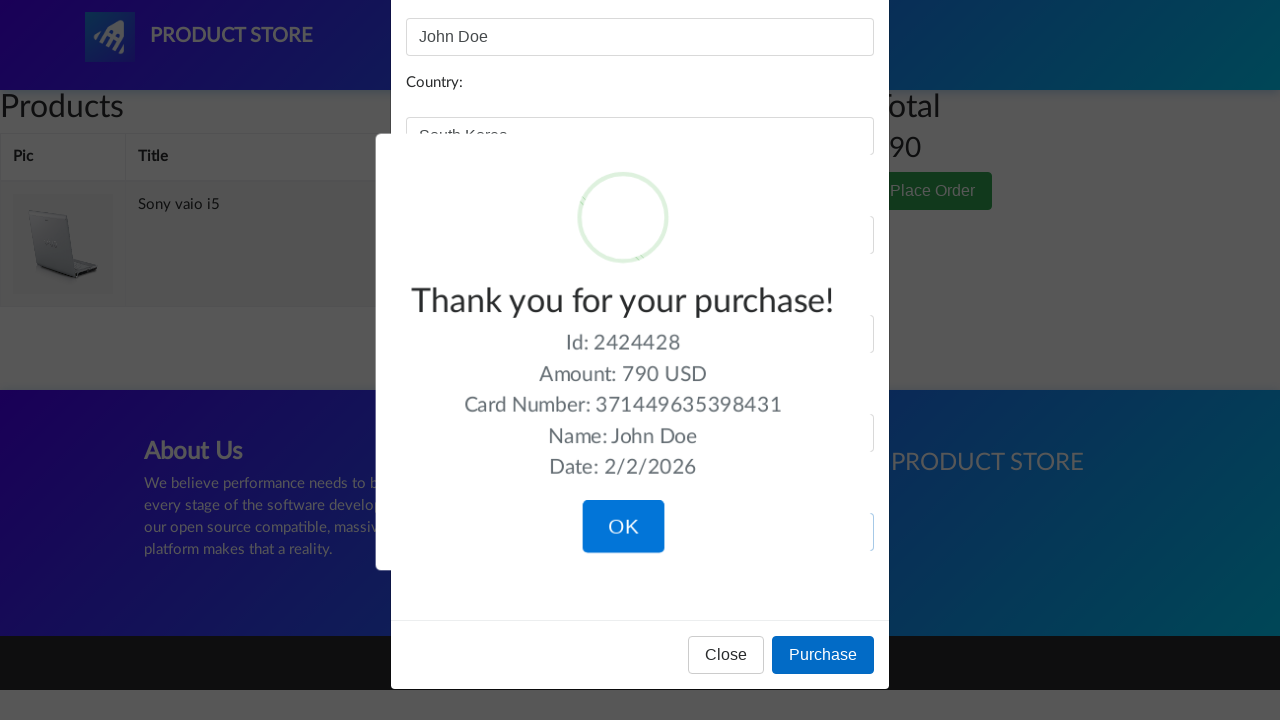

Confirmed purchase successful - 'Thank you for your purchase!' message displayed
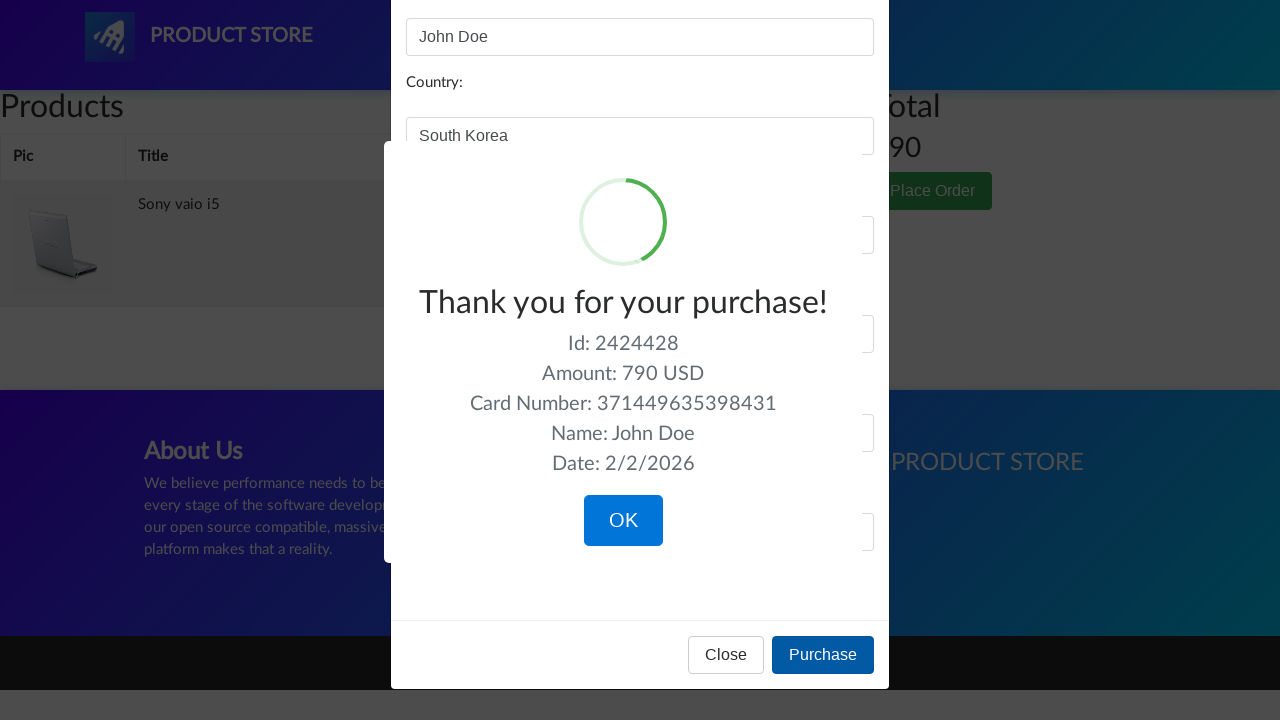

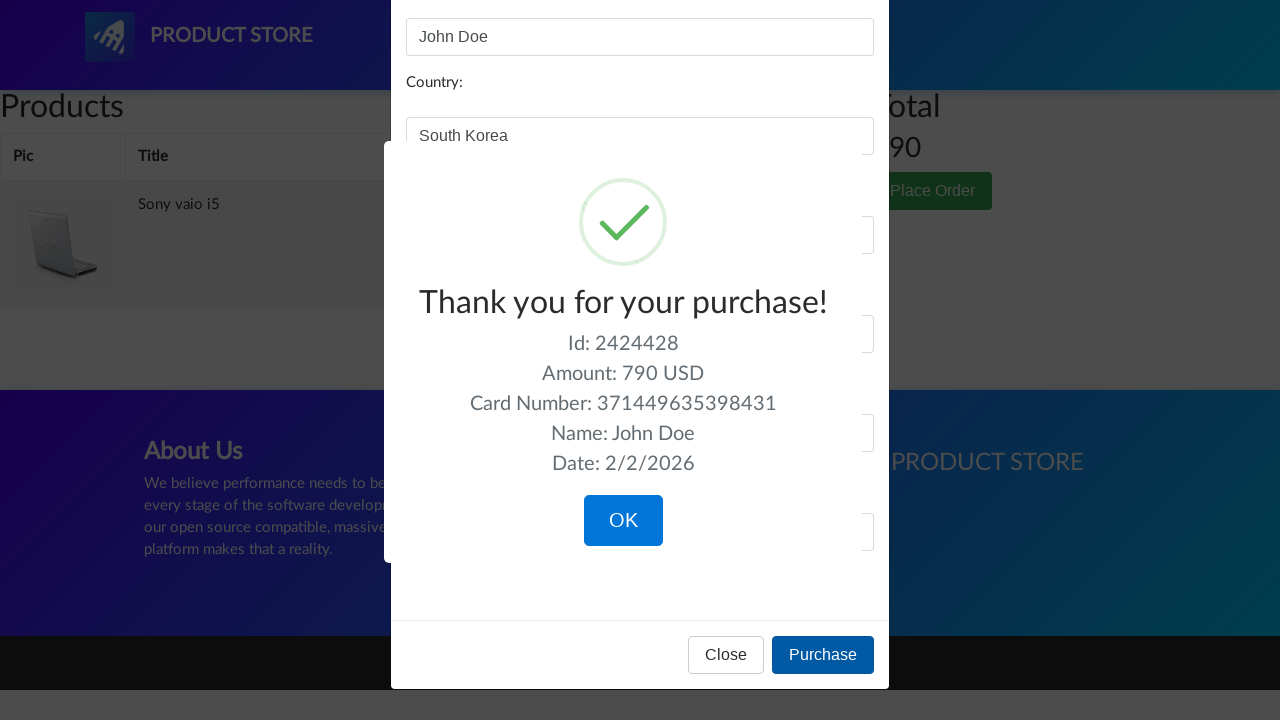